Tests marking all todo items as completed using the toggle-all checkbox

Starting URL: https://demo.playwright.dev/todomvc

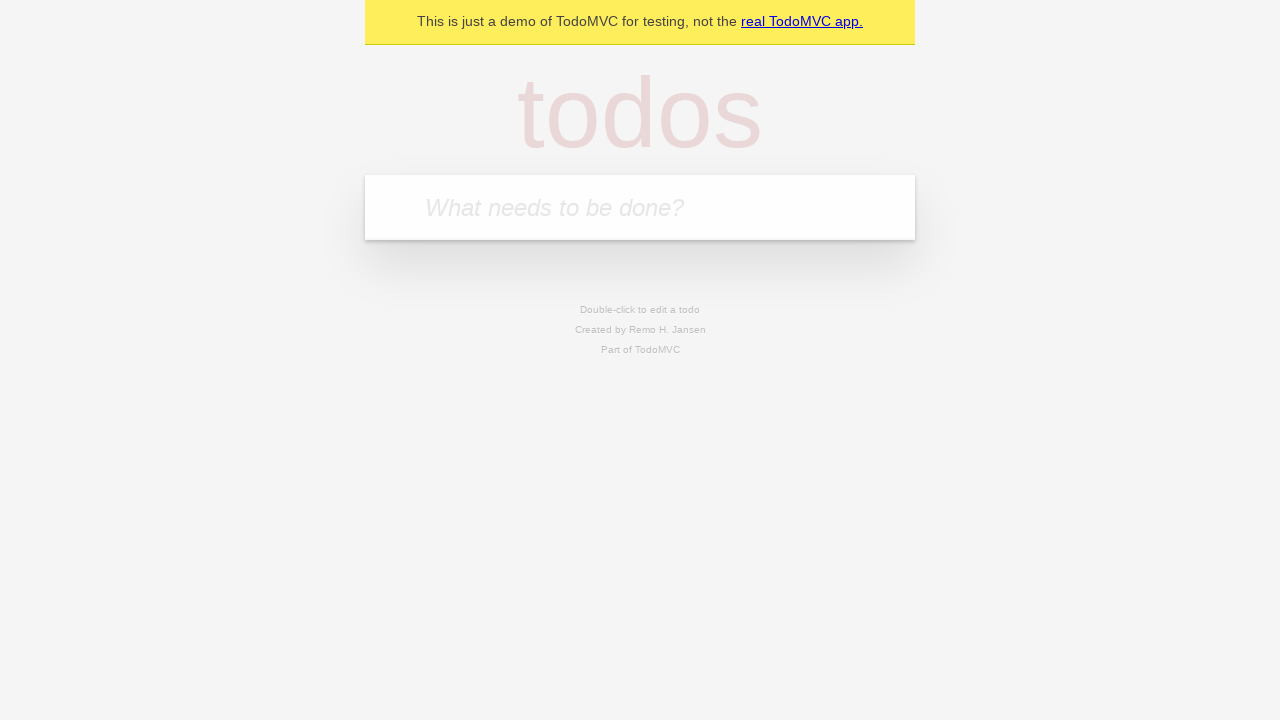

Filled todo input with 'buy some cheese' on internal:attr=[placeholder="What needs to be done?"i]
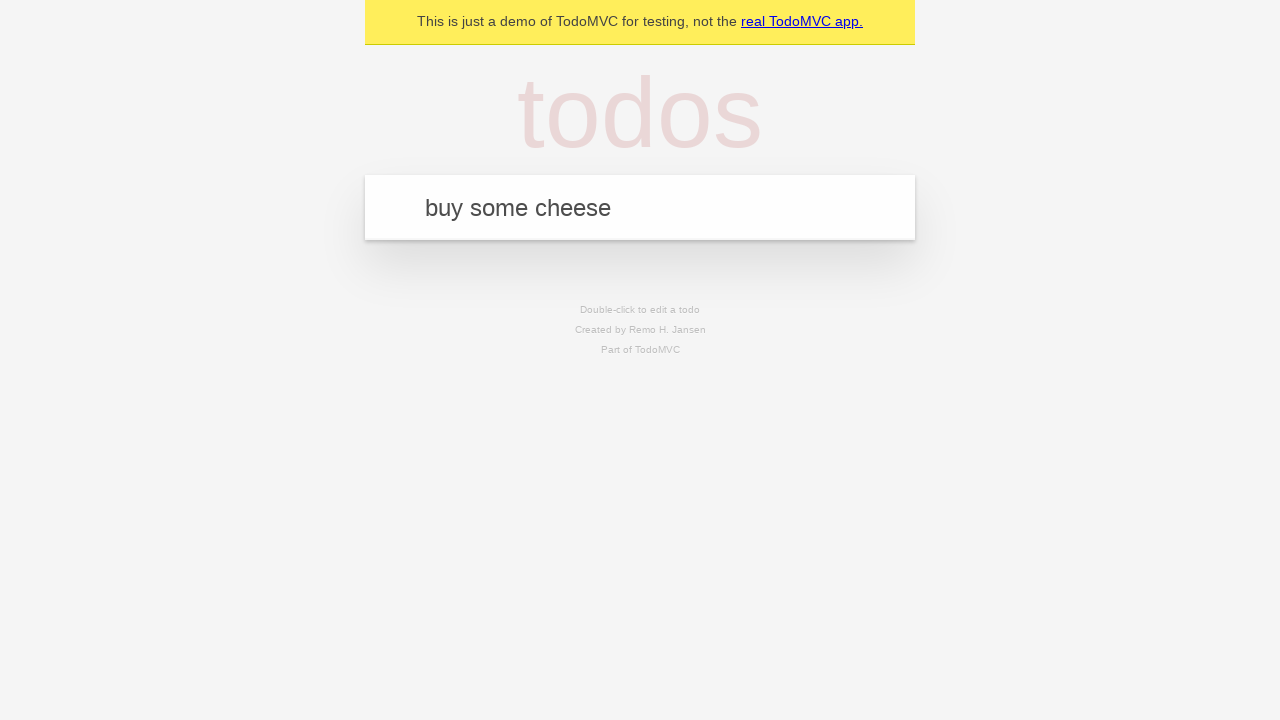

Pressed Enter to create todo 'buy some cheese' on internal:attr=[placeholder="What needs to be done?"i]
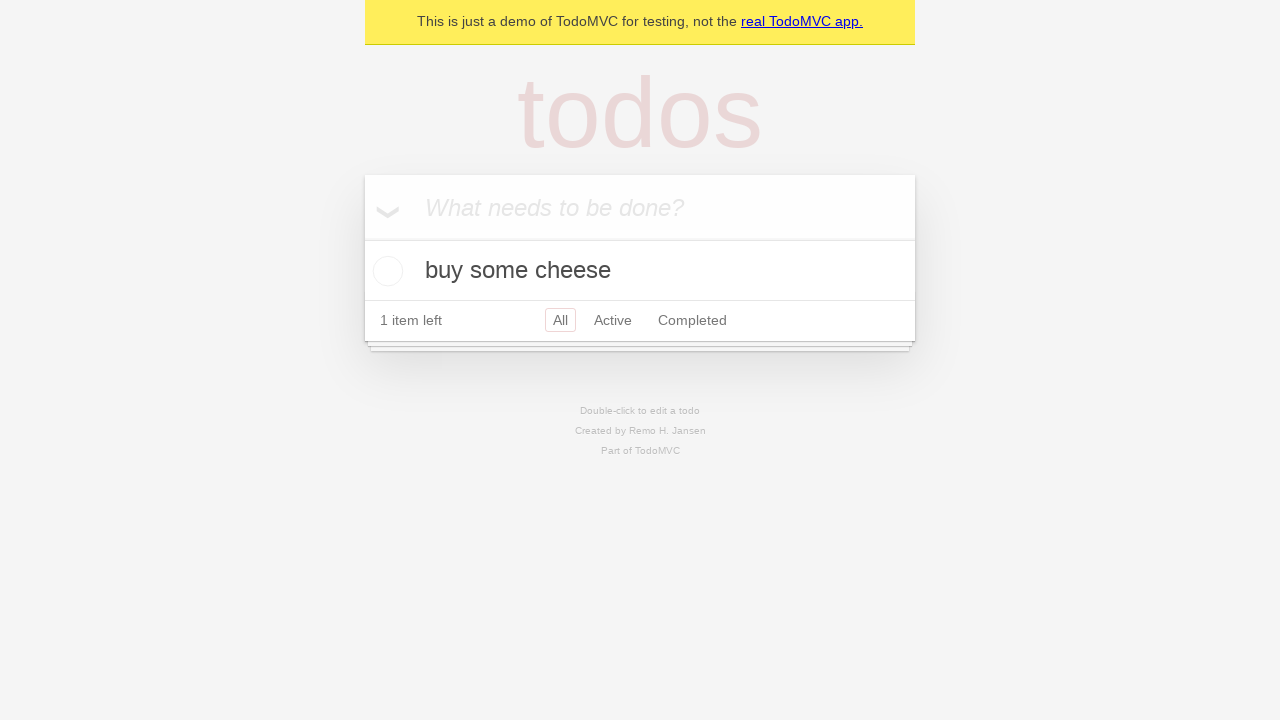

Filled todo input with 'feed the cat' on internal:attr=[placeholder="What needs to be done?"i]
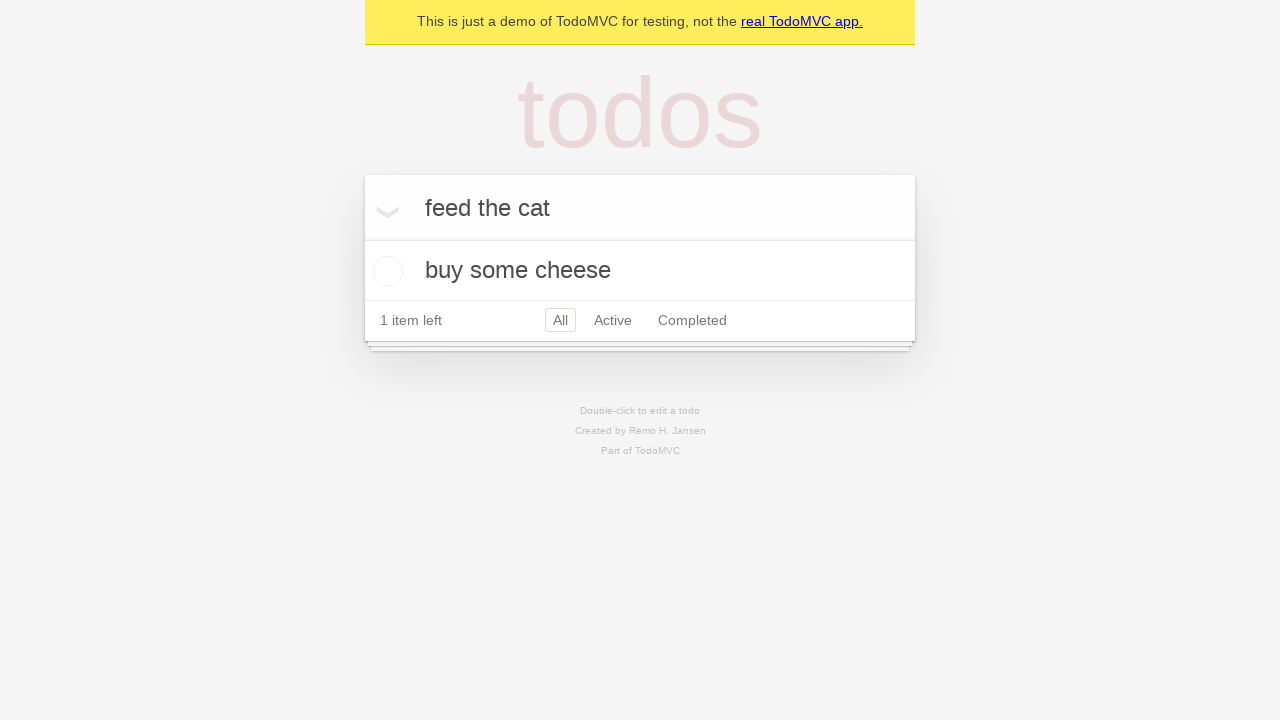

Pressed Enter to create todo 'feed the cat' on internal:attr=[placeholder="What needs to be done?"i]
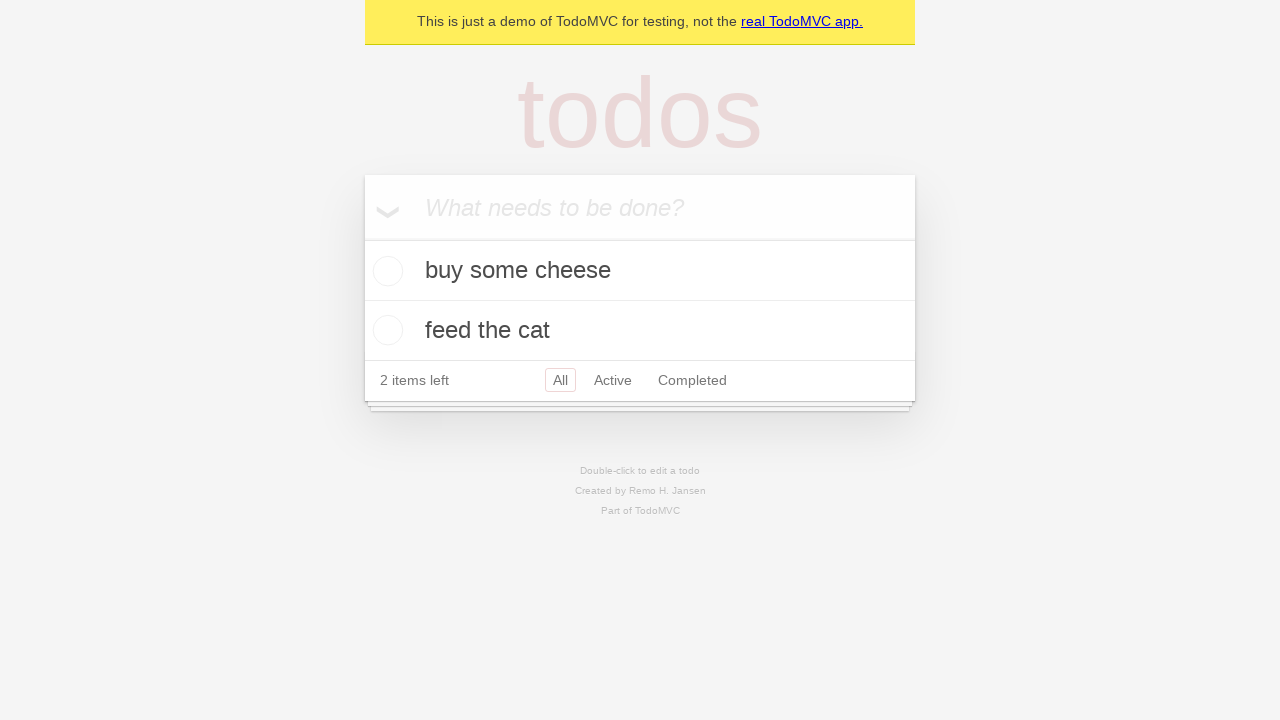

Filled todo input with 'book a doctors appointment' on internal:attr=[placeholder="What needs to be done?"i]
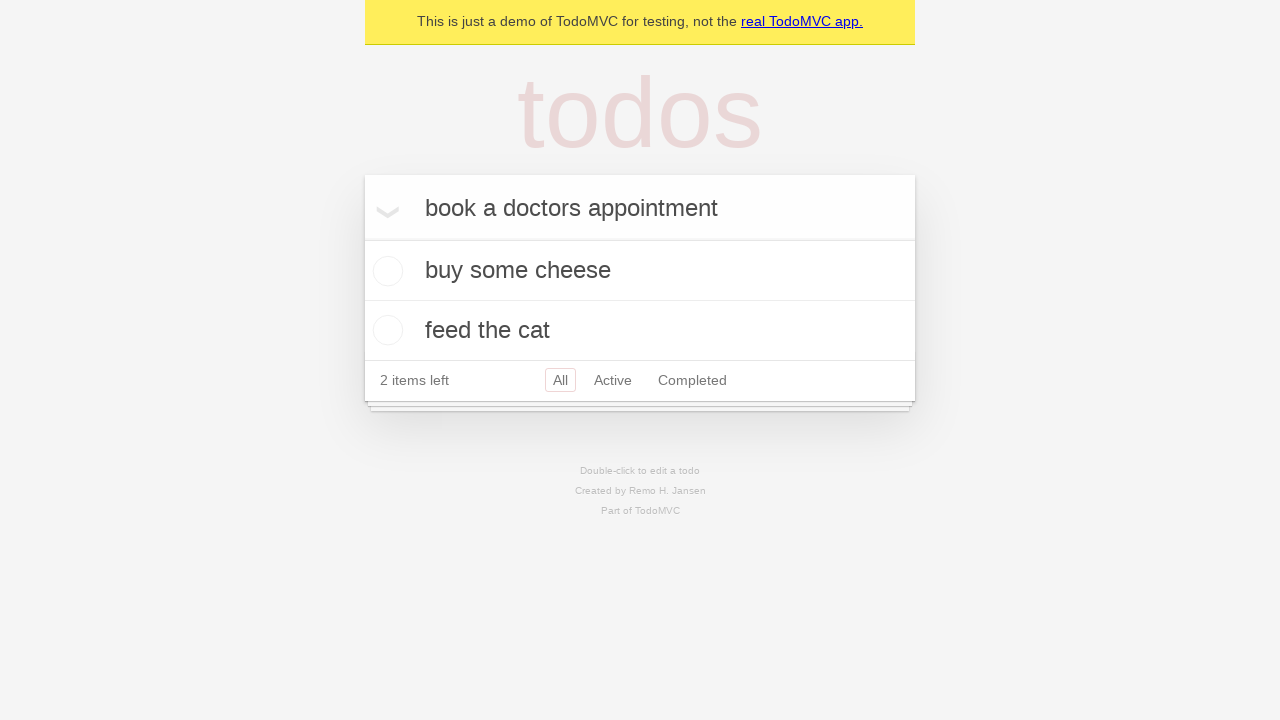

Pressed Enter to create todo 'book a doctors appointment' on internal:attr=[placeholder="What needs to be done?"i]
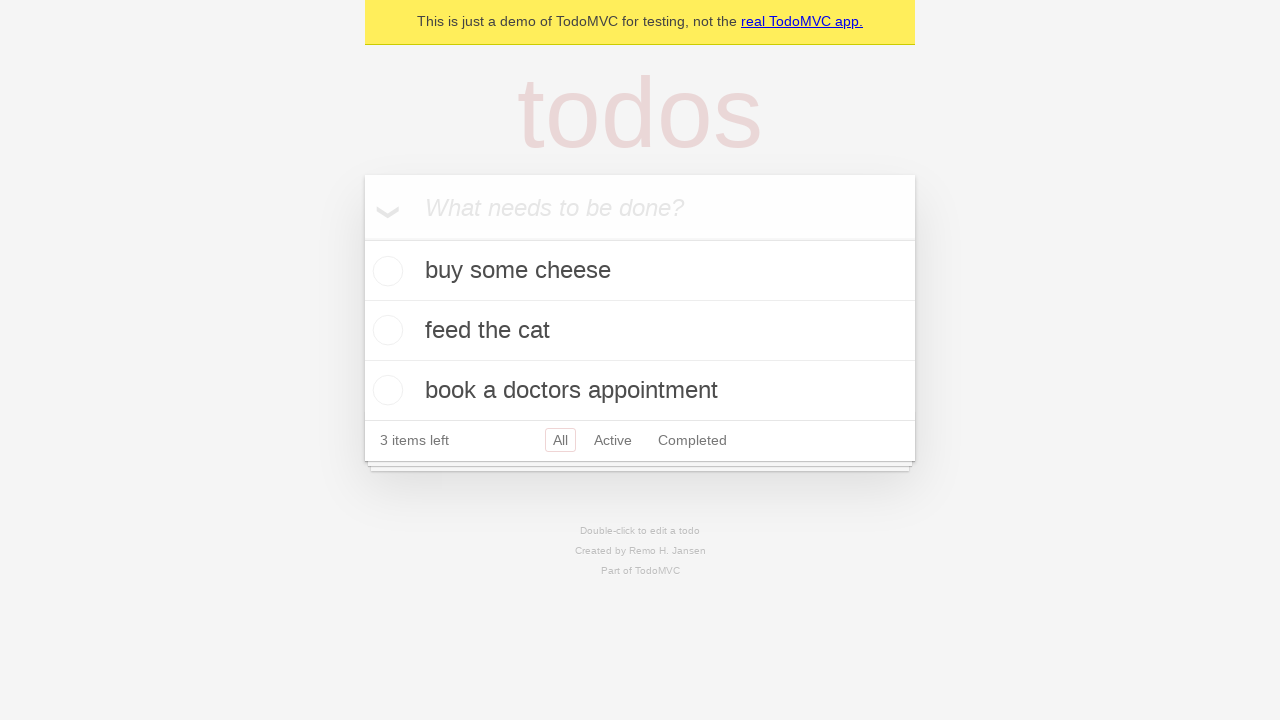

Waited for all 3 todo items to be created
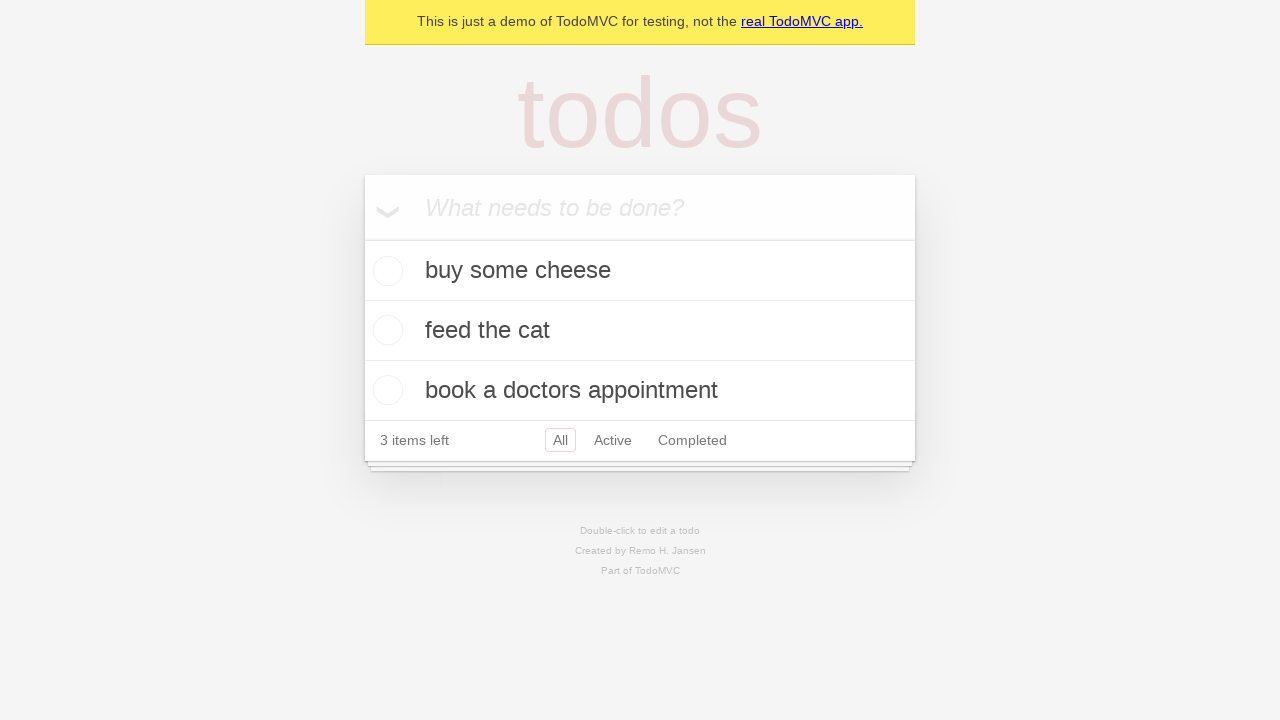

Clicked 'Mark all as complete' checkbox at (362, 238) on internal:label="Mark all as complete"i
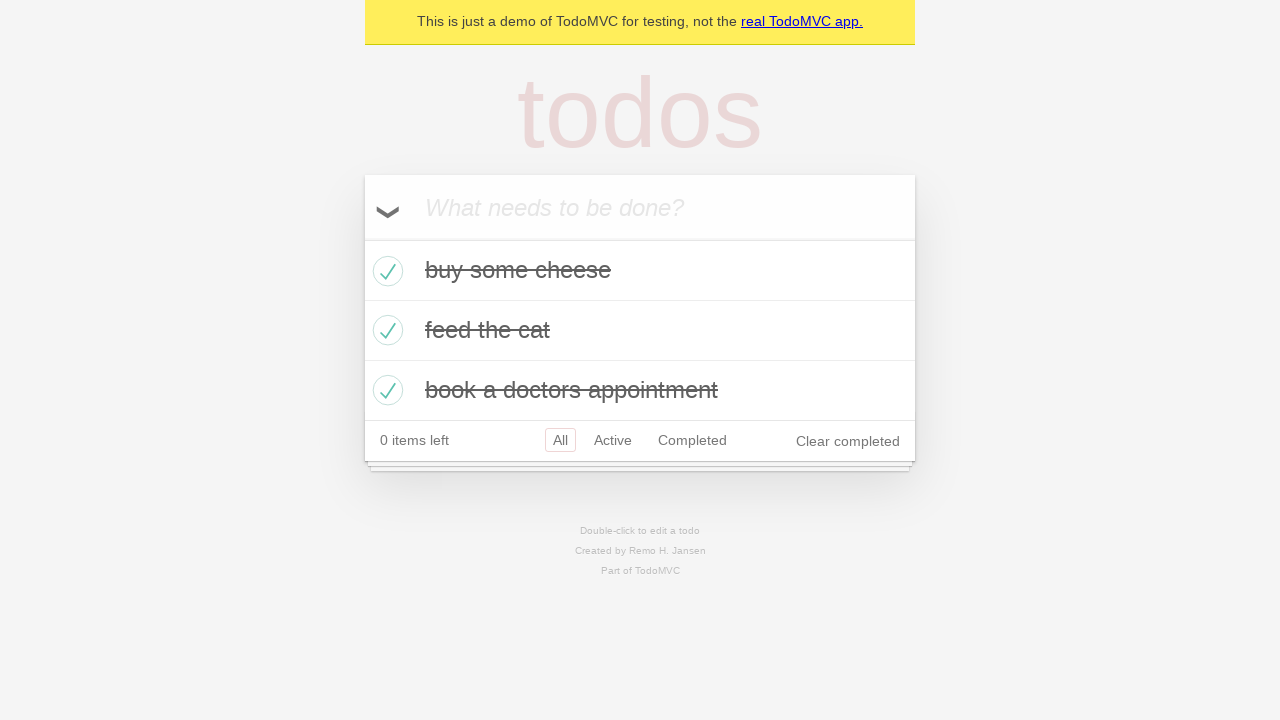

All todo items marked as completed
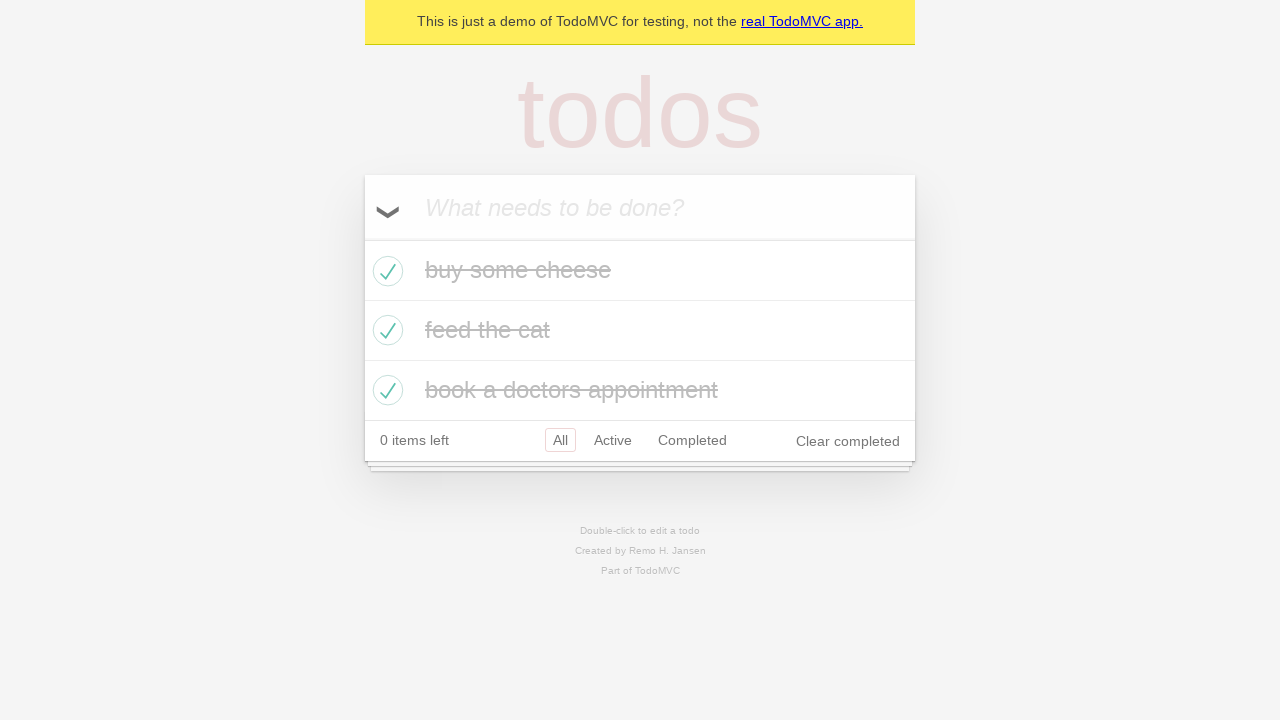

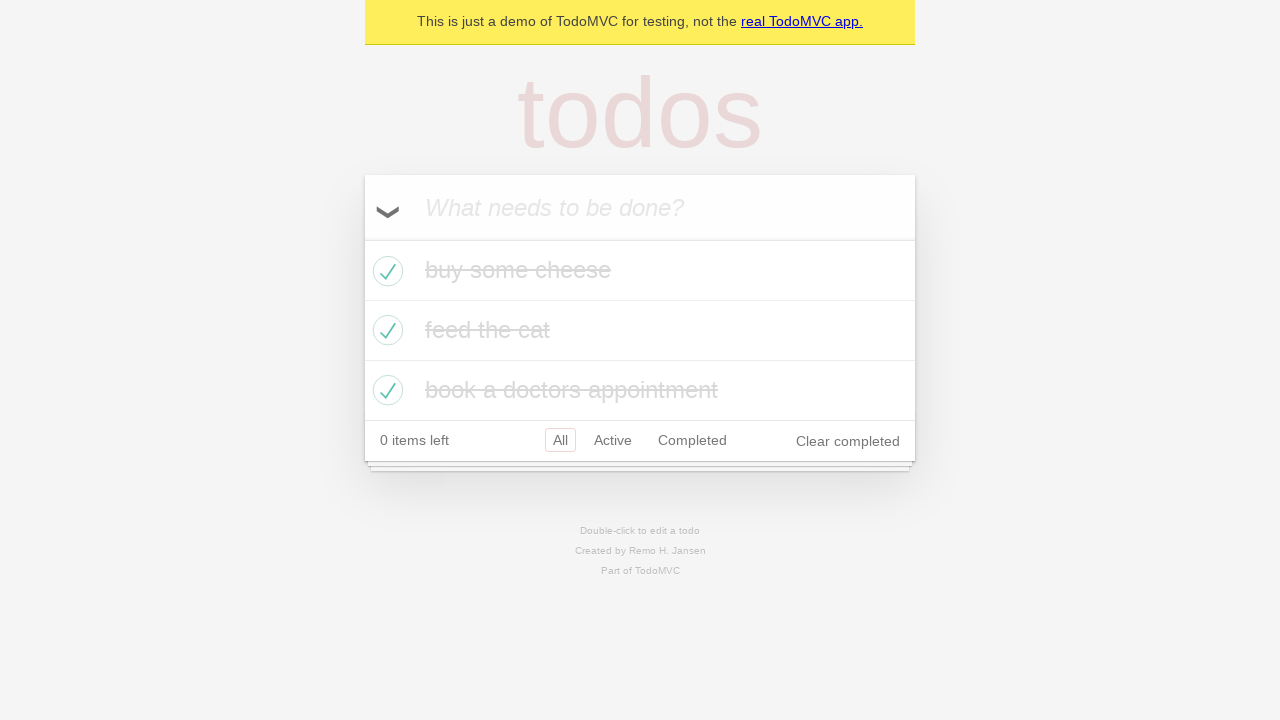